Tests multiple websites by navigating to each and verifying page loads correctly

Starting URL: https://example.com

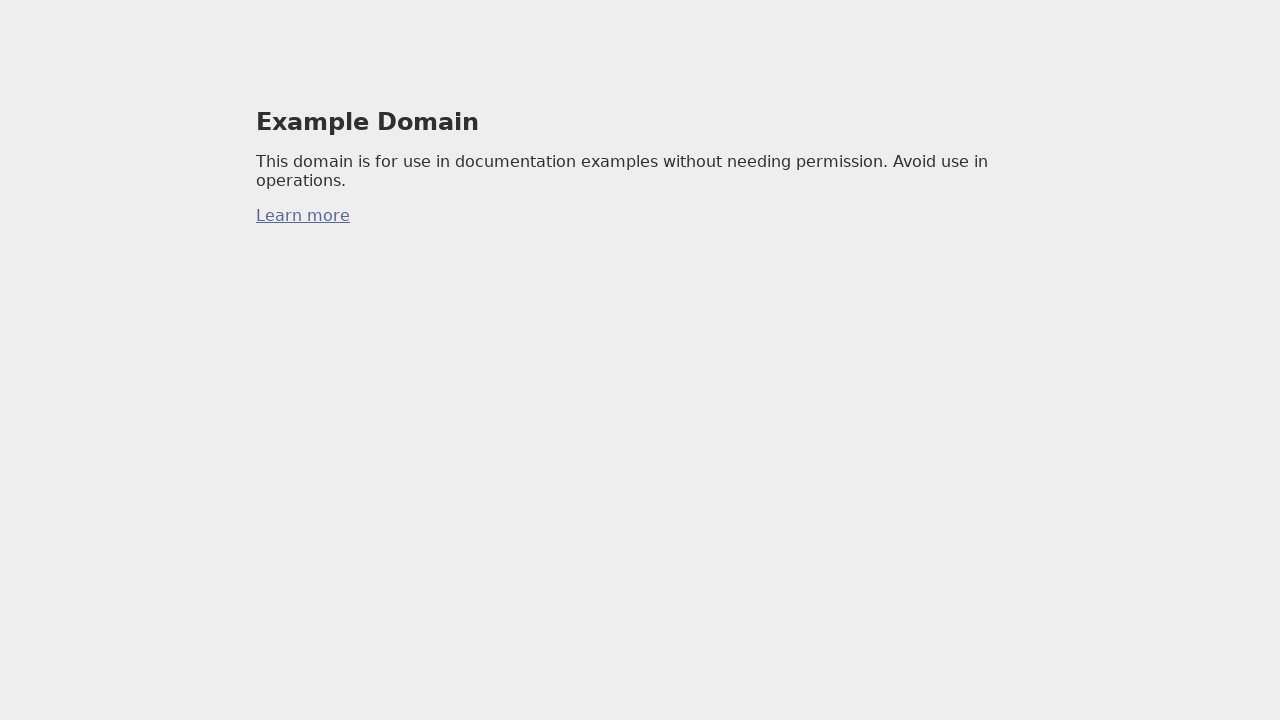

Navigated to https://example.com
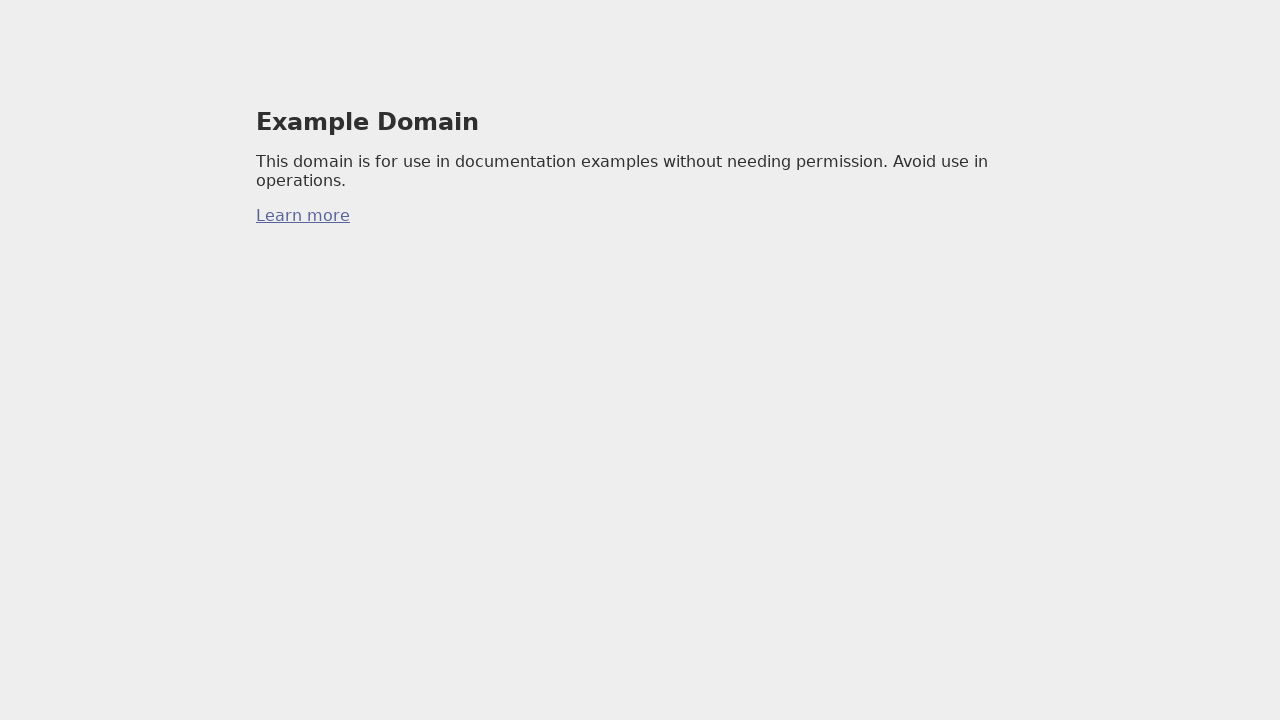

Verified title for https://example.com matches expected pattern
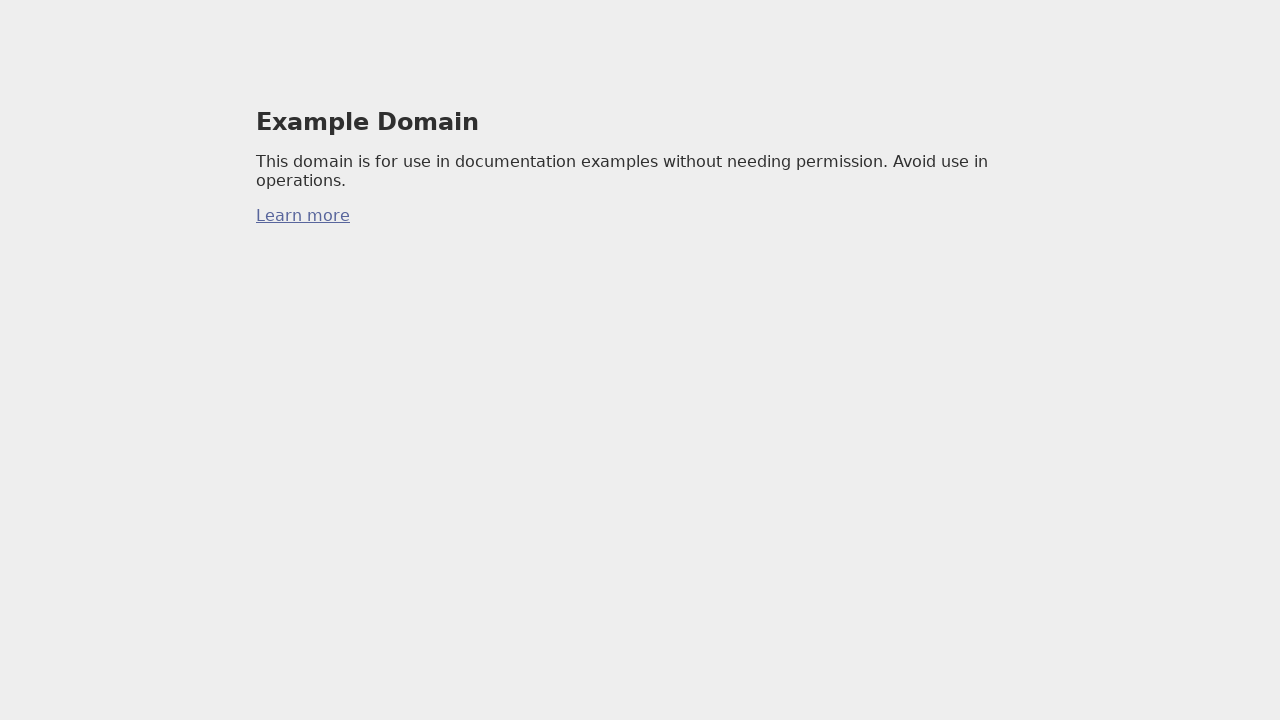

Navigated to https://playwright.dev
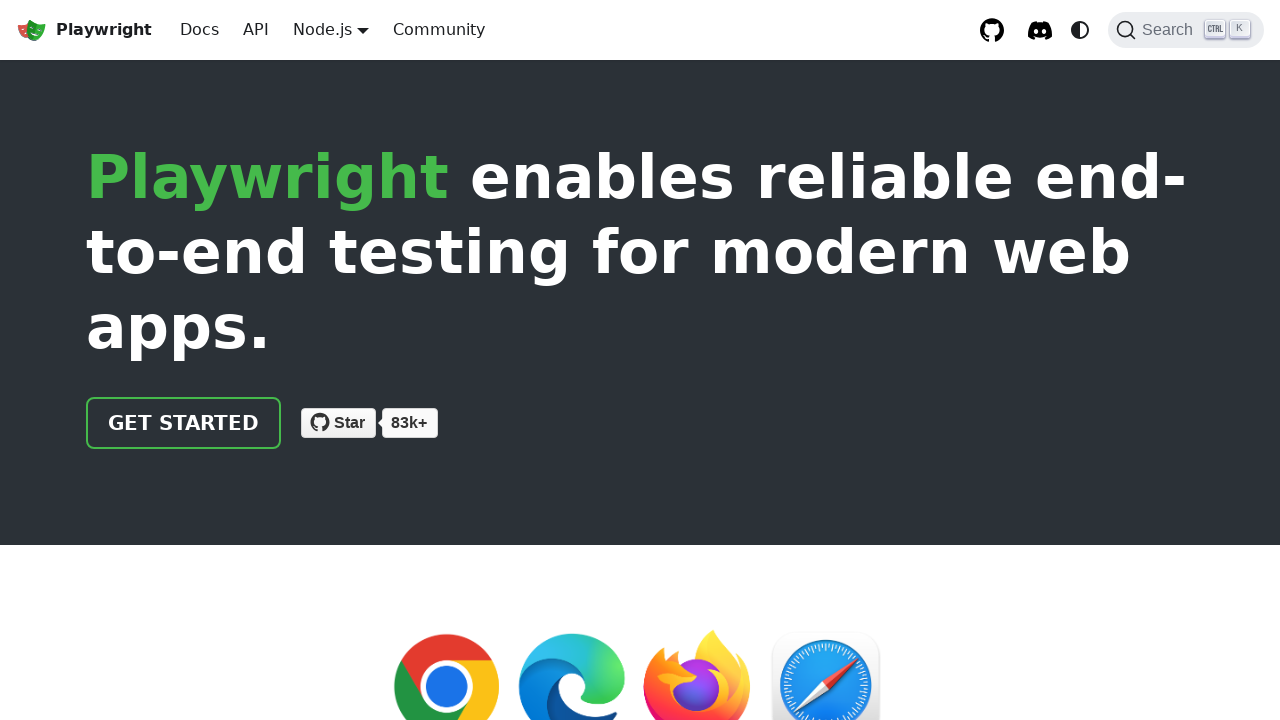

Verified title for https://playwright.dev matches expected pattern
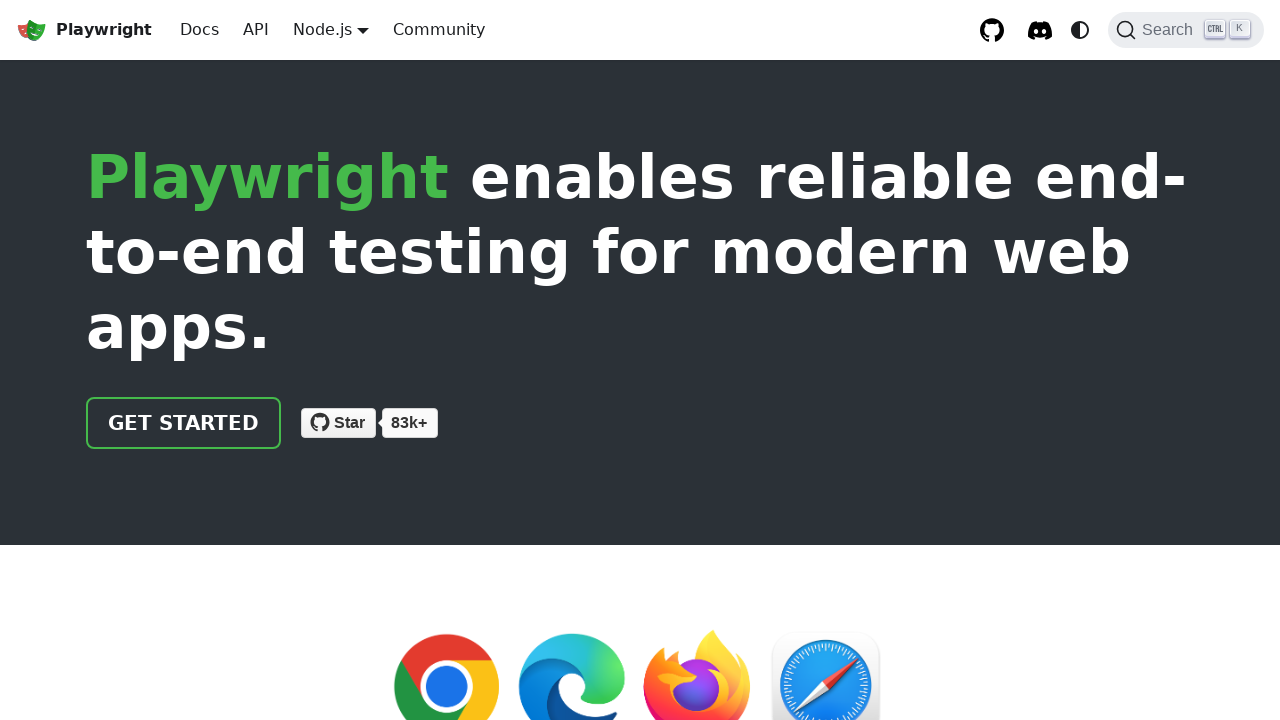

All websites tested successfully
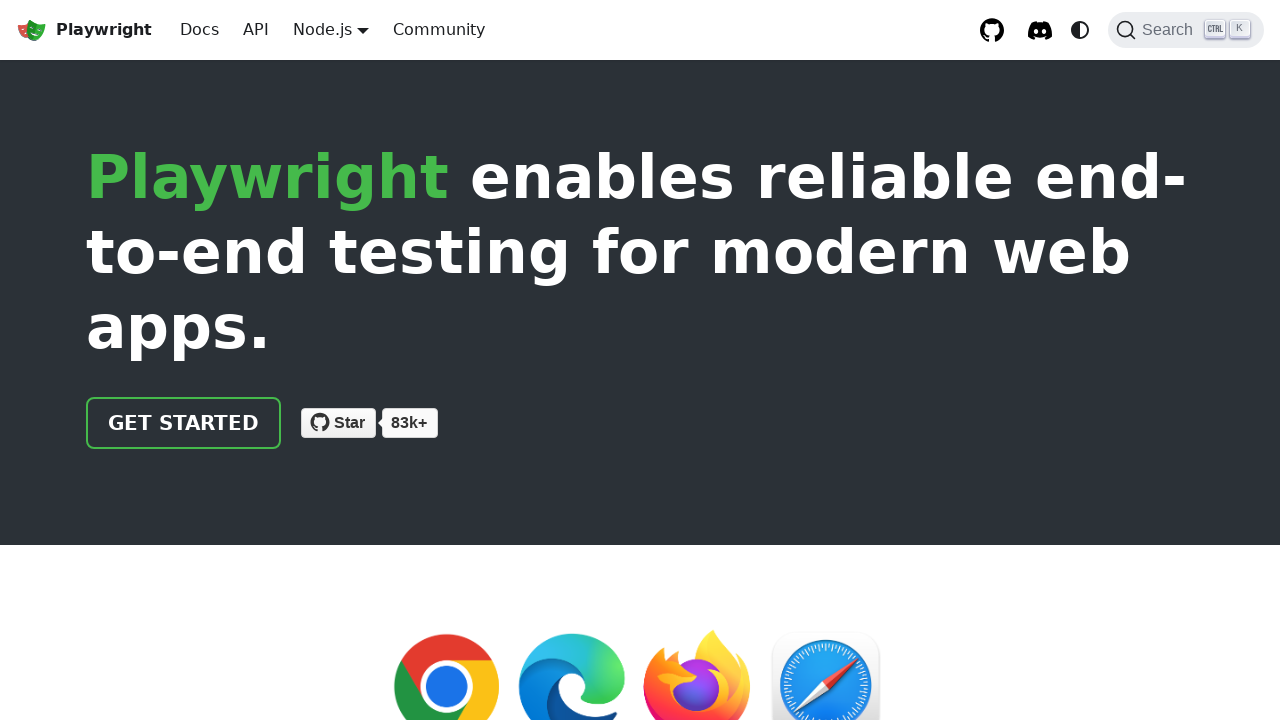

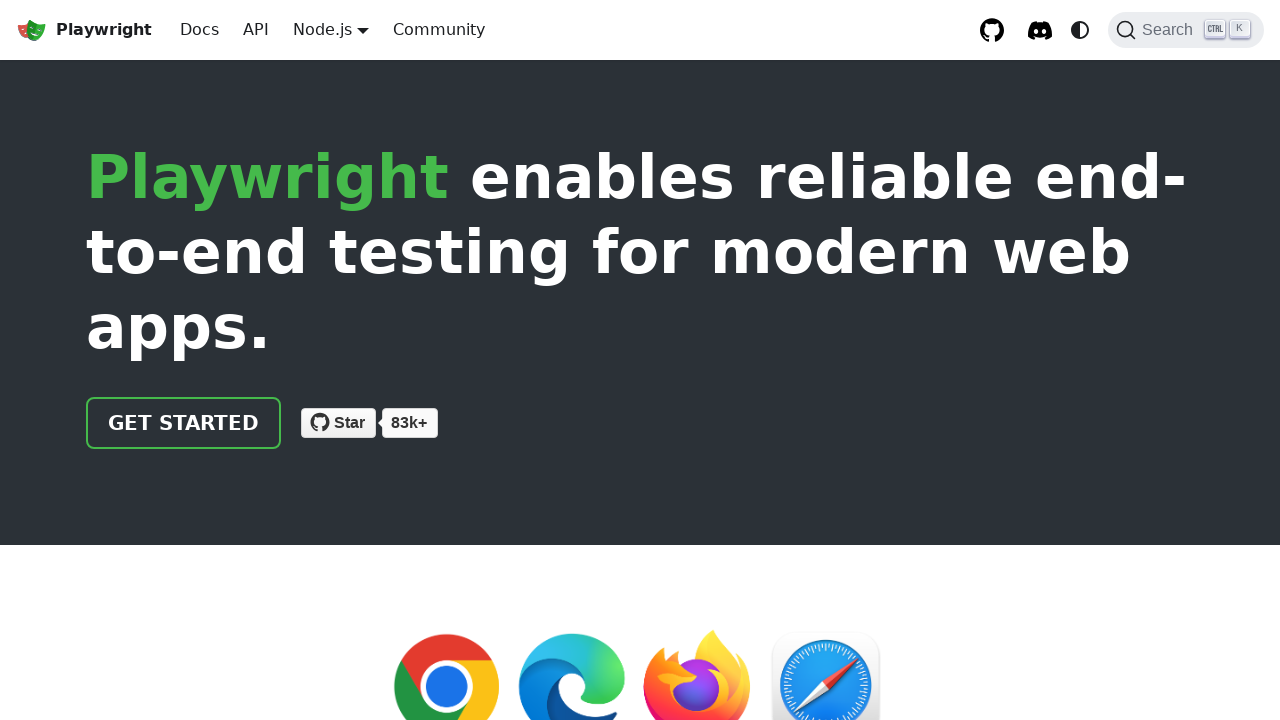